Tests that each arrival book has a review section when clicked

Starting URL: http://practice.automationtesting.in/

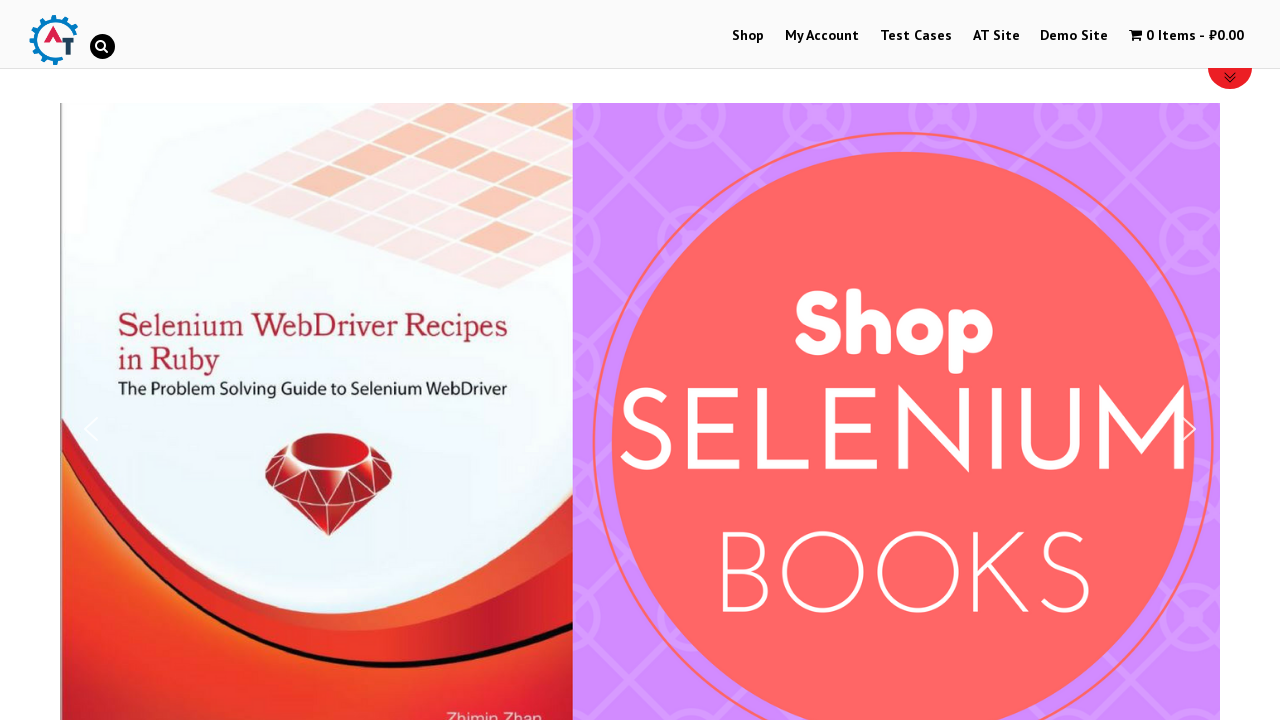

Clicked Shop menu at (748, 36) on text=Shop
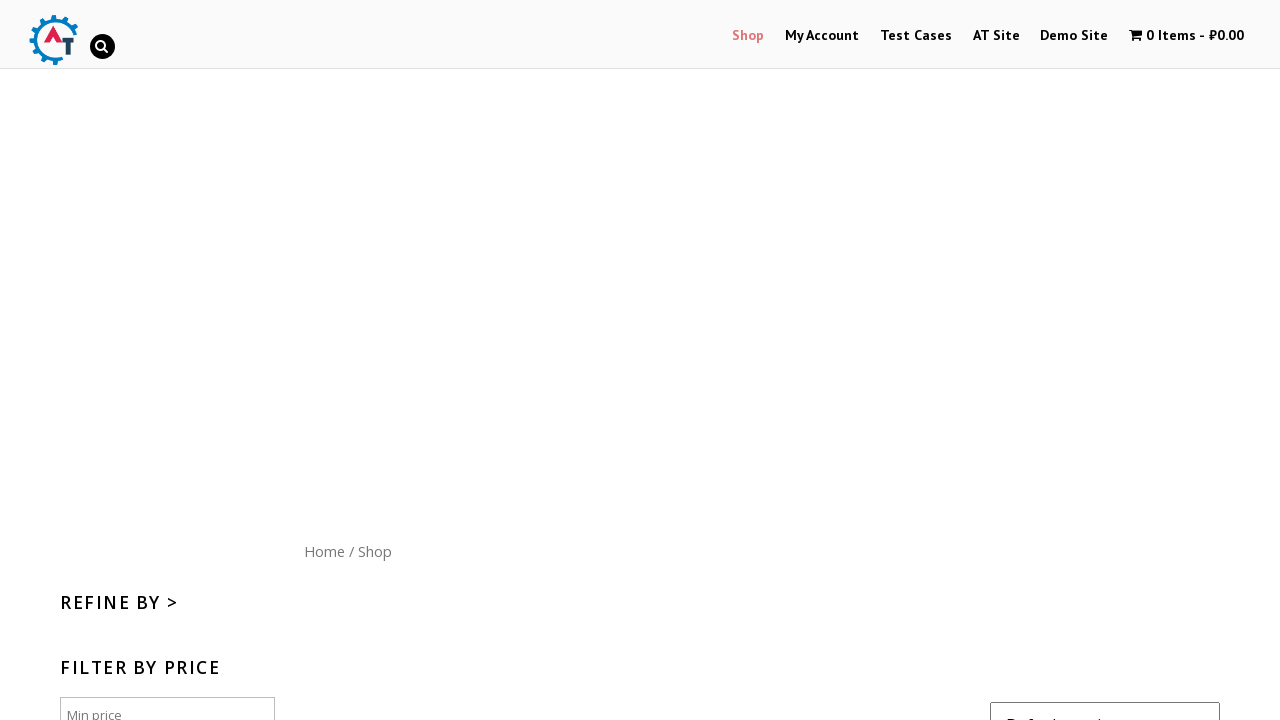

Clicked Home menu at (324, 149) on text=Home
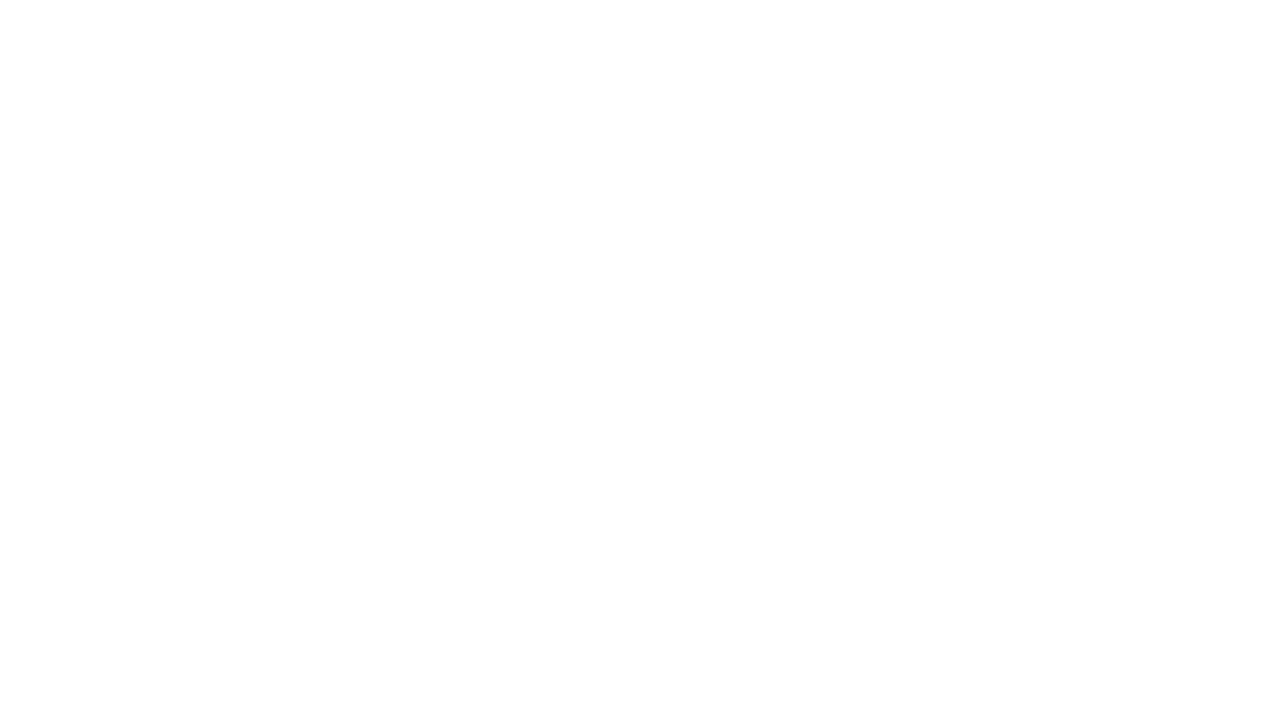

Captured home page URL
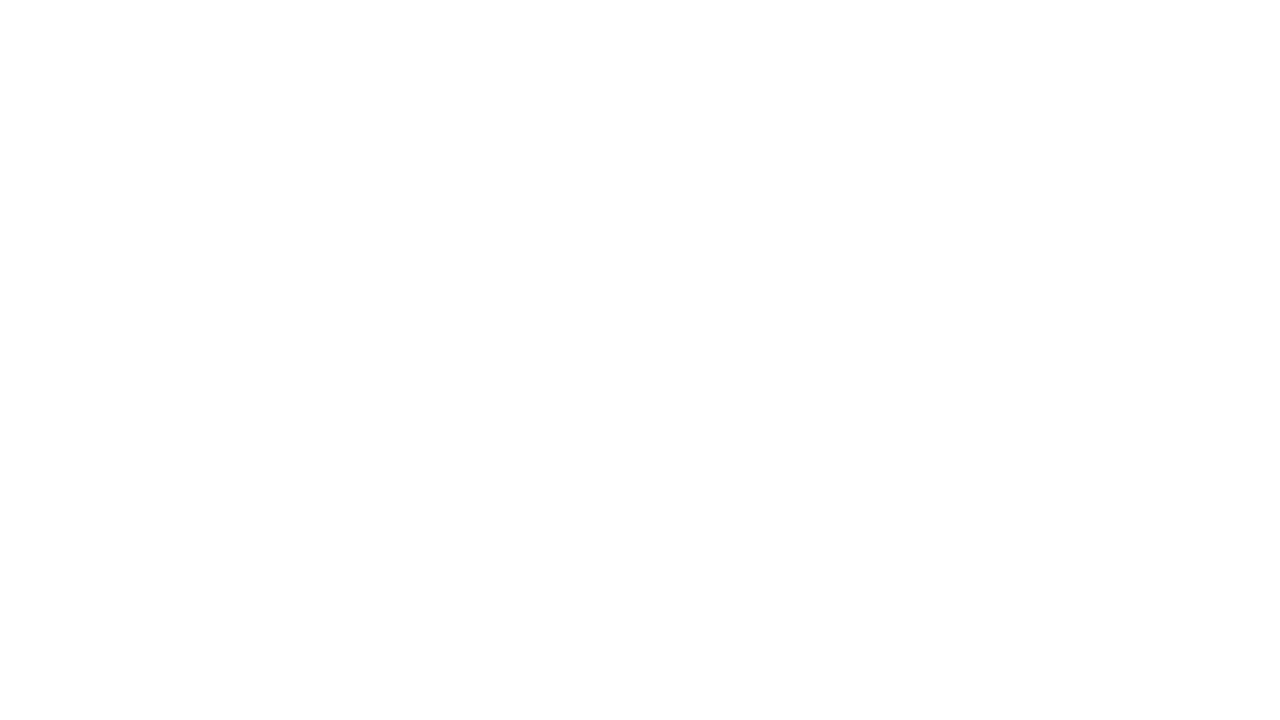

Found 0 arrival book images
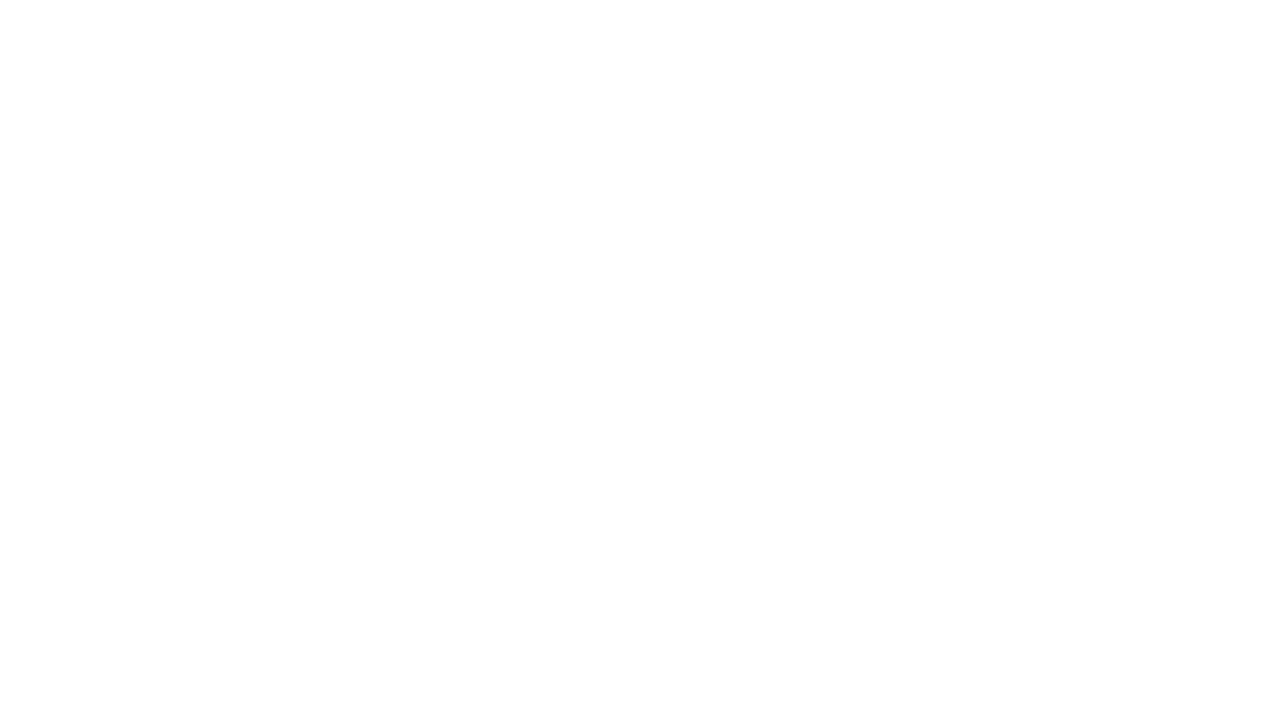

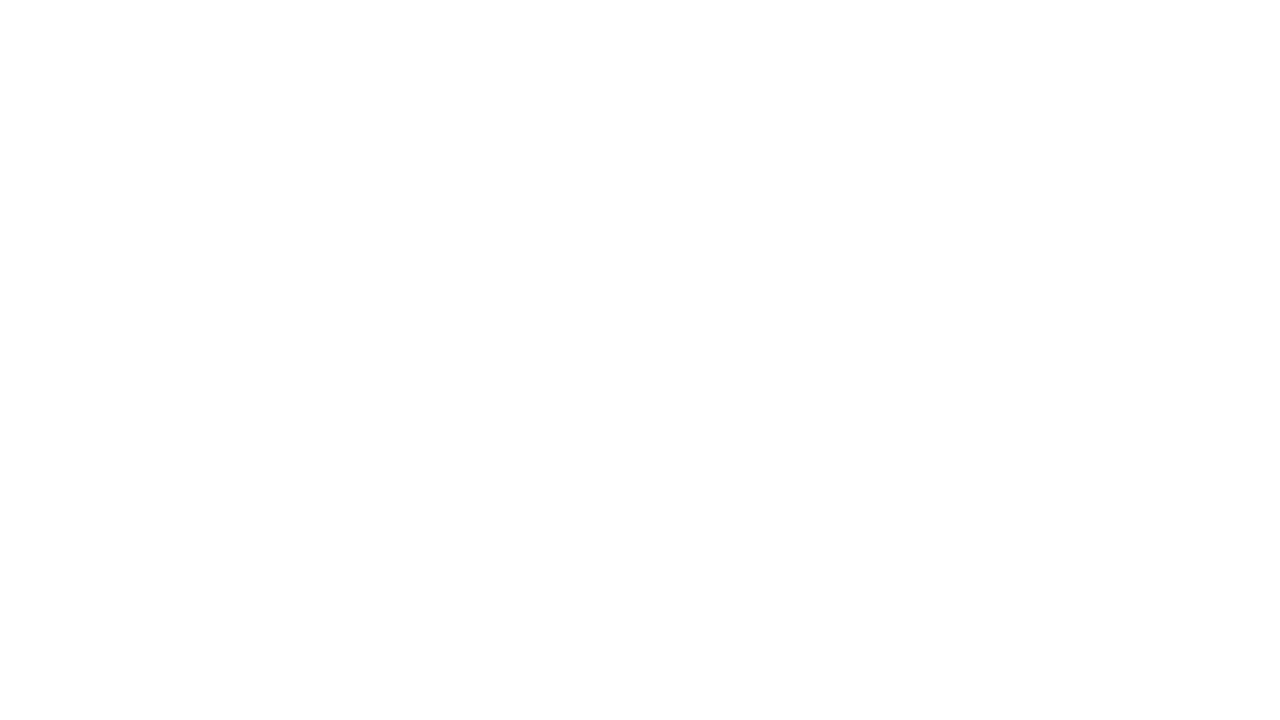